Tests sorting the Due column in ascending order using semantic class selectors on the second table

Starting URL: http://the-internet.herokuapp.com/tables

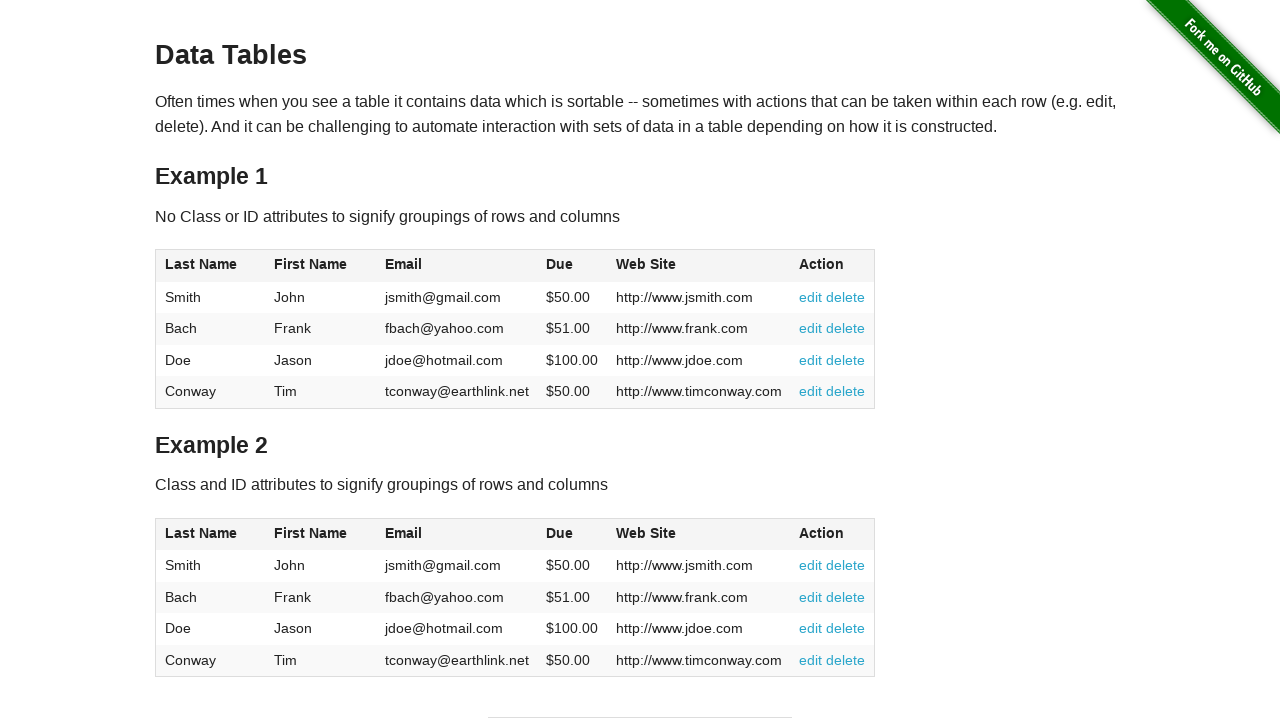

Clicked the Due column header in the second table using semantic class selector at (560, 533) on #table2 thead .dues
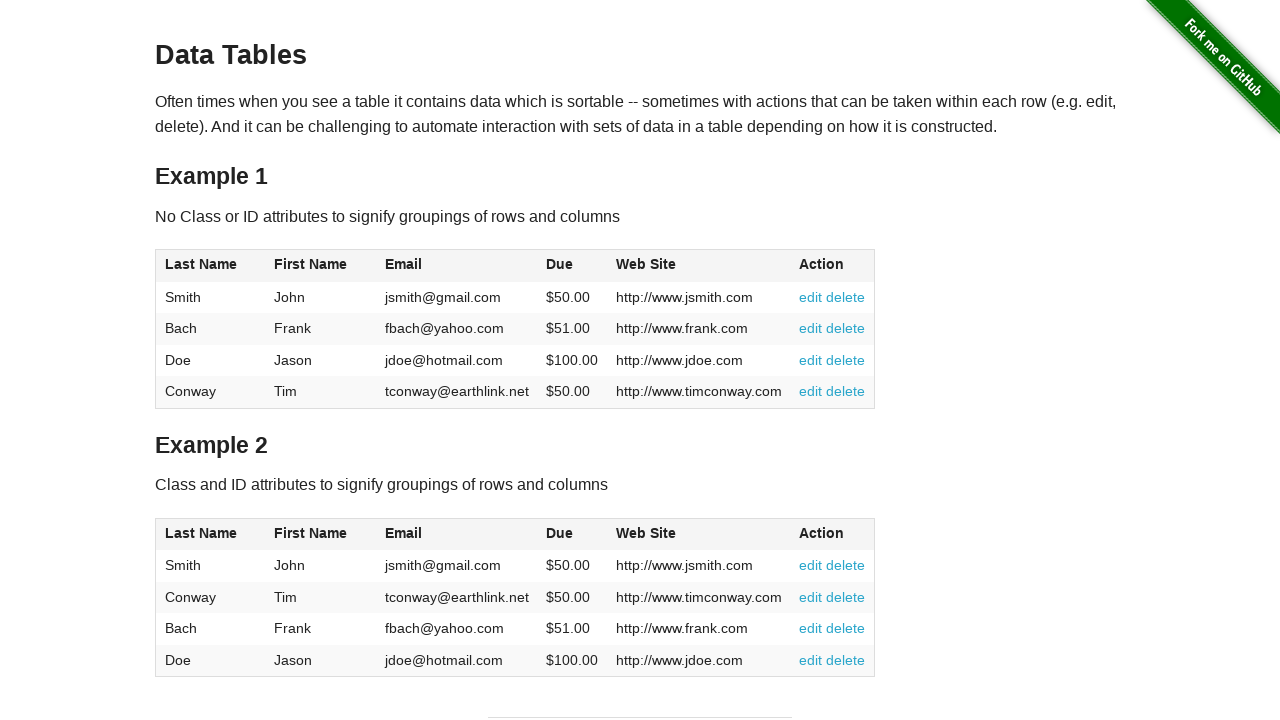

Verified table data with dues class is present in second table body
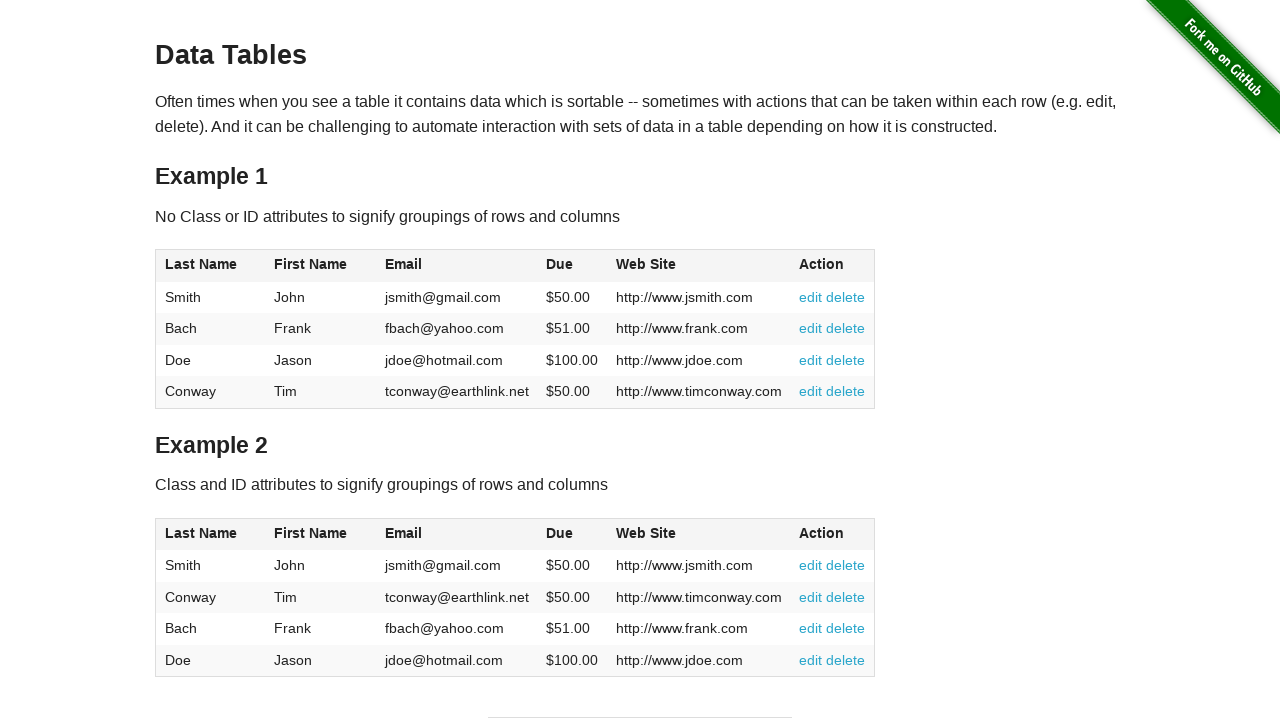

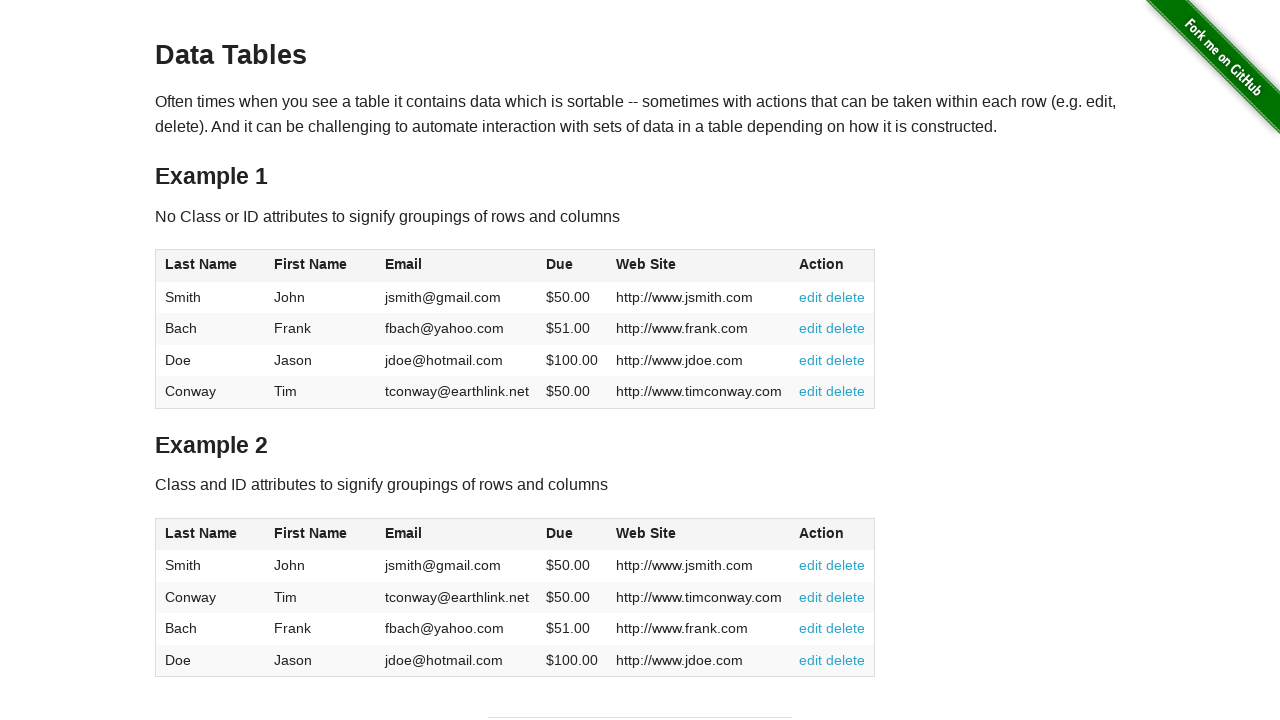